Tests that the todo counter displays the current number of items as they are added

Starting URL: https://demo.playwright.dev/todomvc

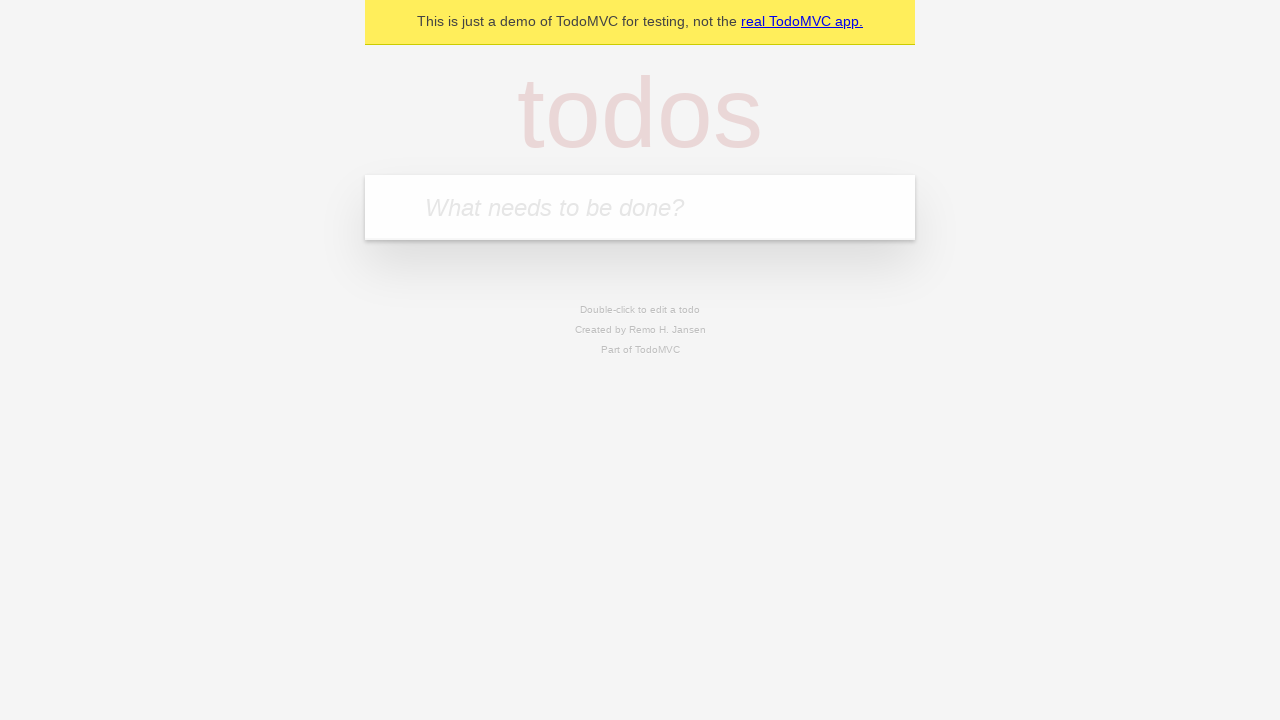

Filled todo input with 'buy some cheese' on internal:attr=[placeholder="What needs to be done?"i]
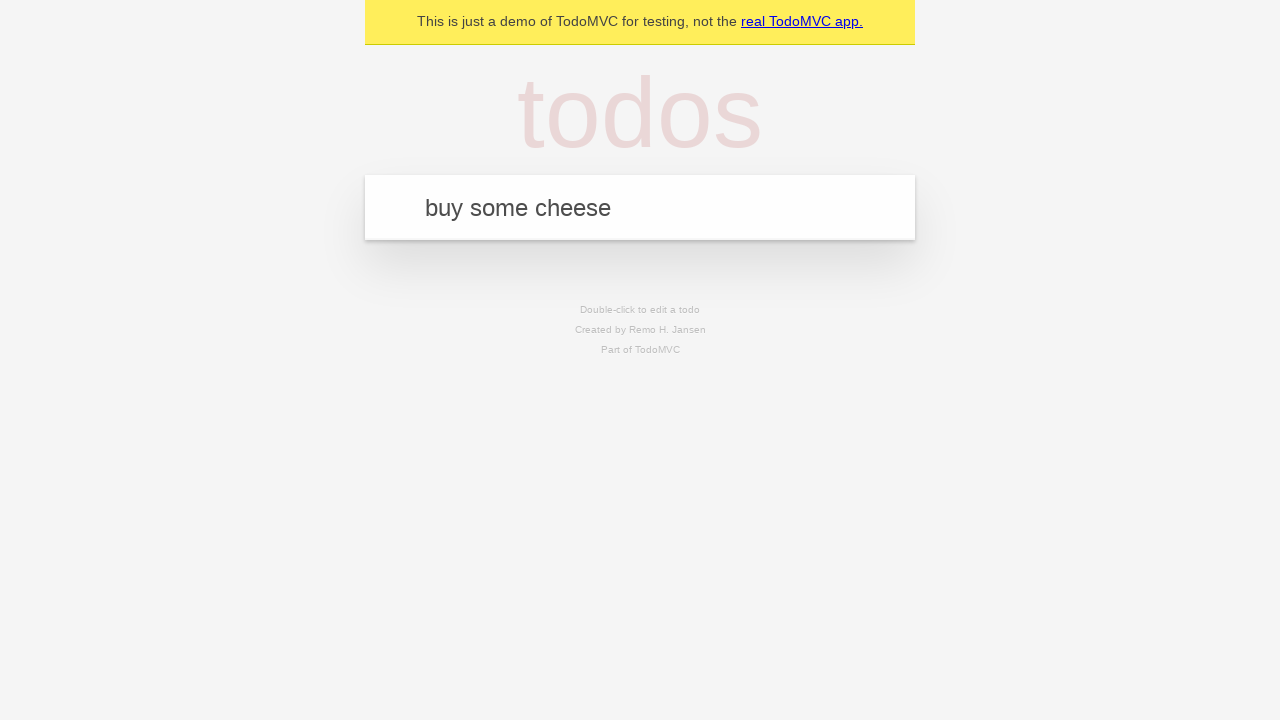

Pressed Enter to add first todo item on internal:attr=[placeholder="What needs to be done?"i]
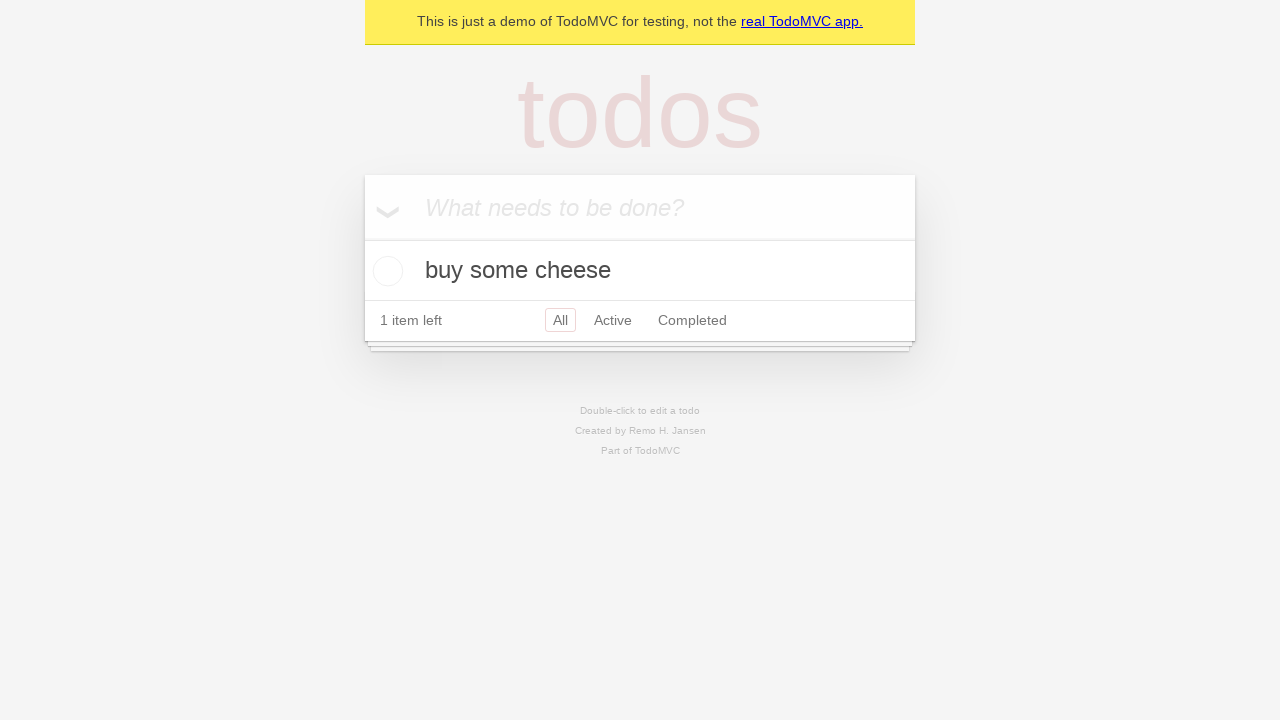

Todo counter element loaded and visible
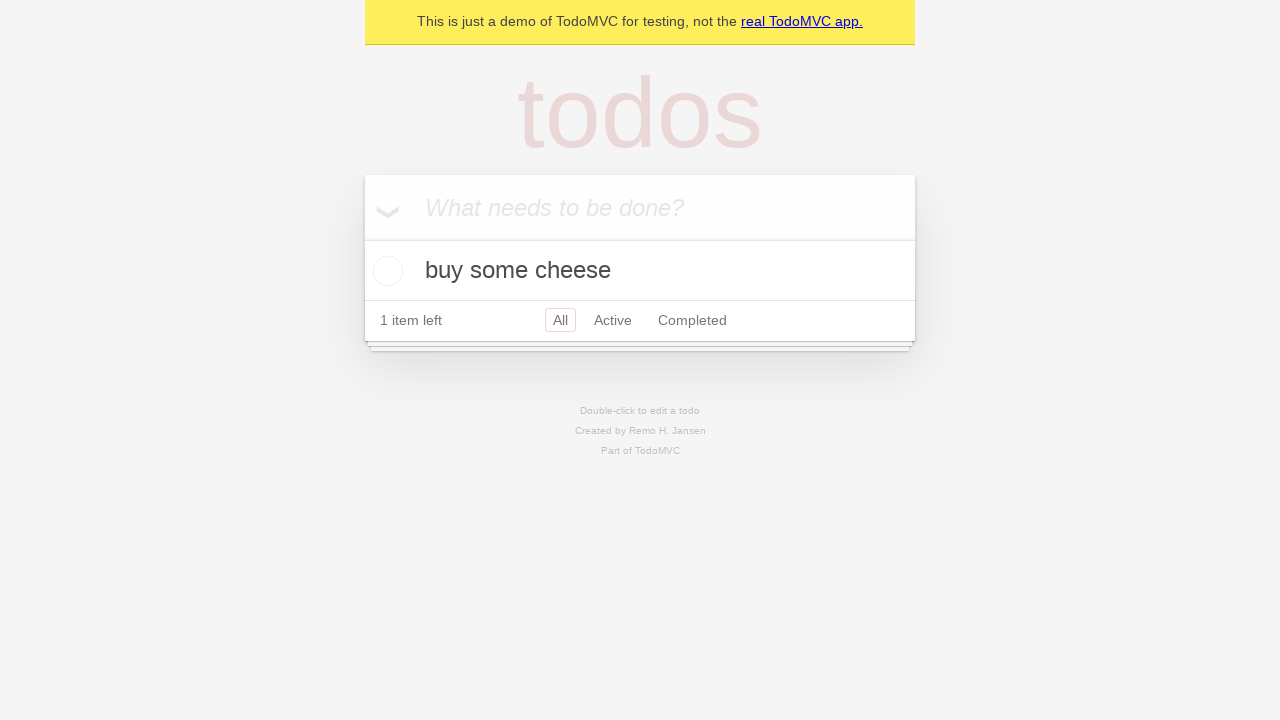

Filled todo input with 'feed the cat' on internal:attr=[placeholder="What needs to be done?"i]
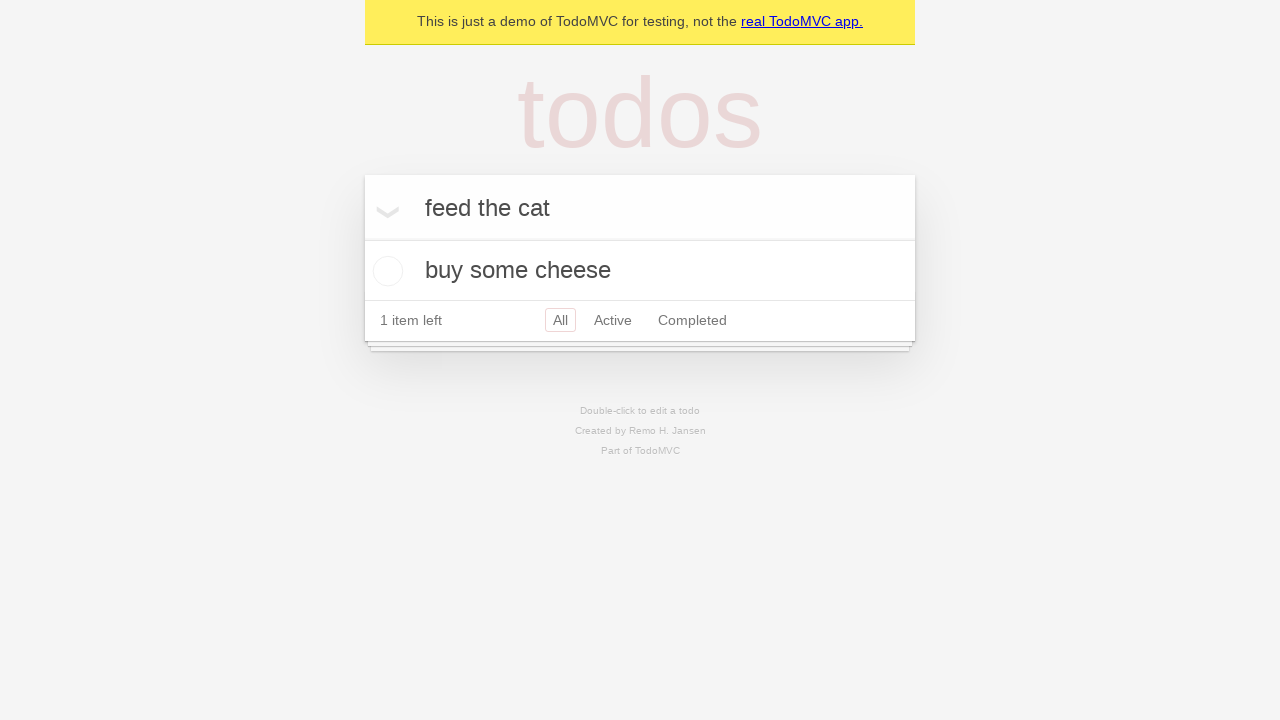

Pressed Enter to add second todo item on internal:attr=[placeholder="What needs to be done?"i]
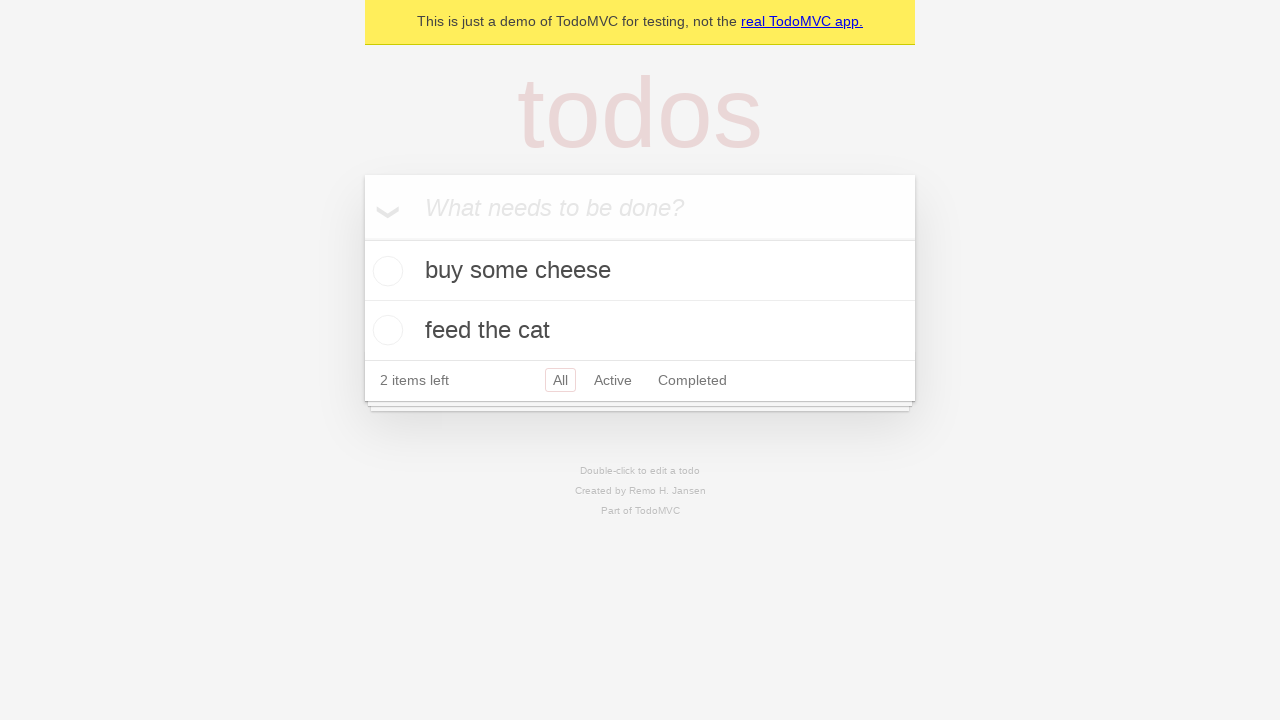

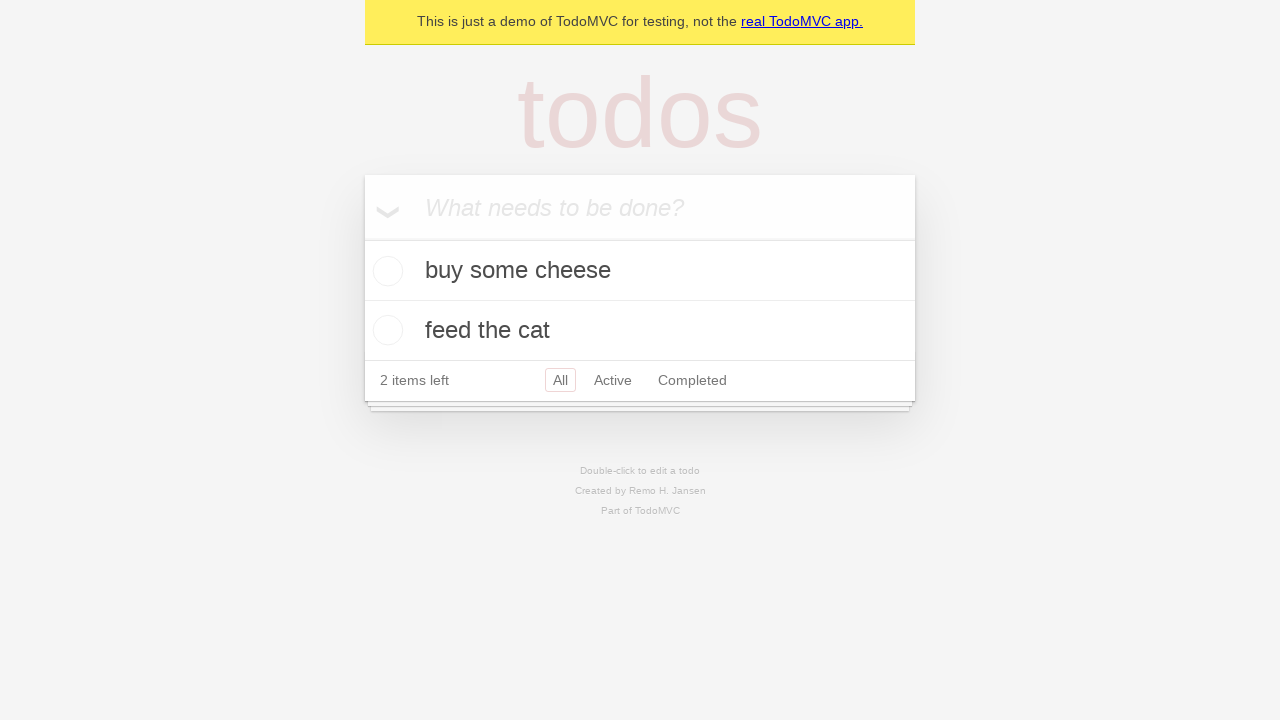